Tests the Checkboxes page by ensuring both checkboxes are selected, clicking them if they are not already checked.

Starting URL: https://the-internet.herokuapp.com/checkboxes

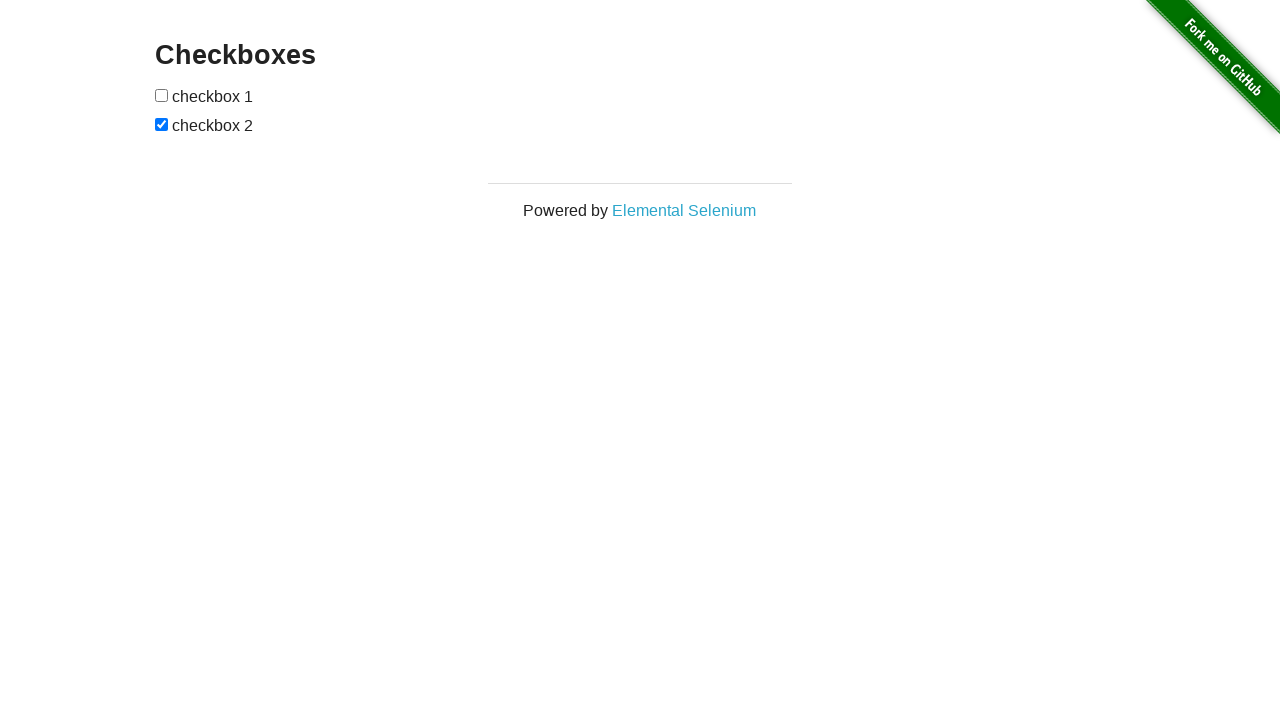

Verified page header is 'Checkboxes'
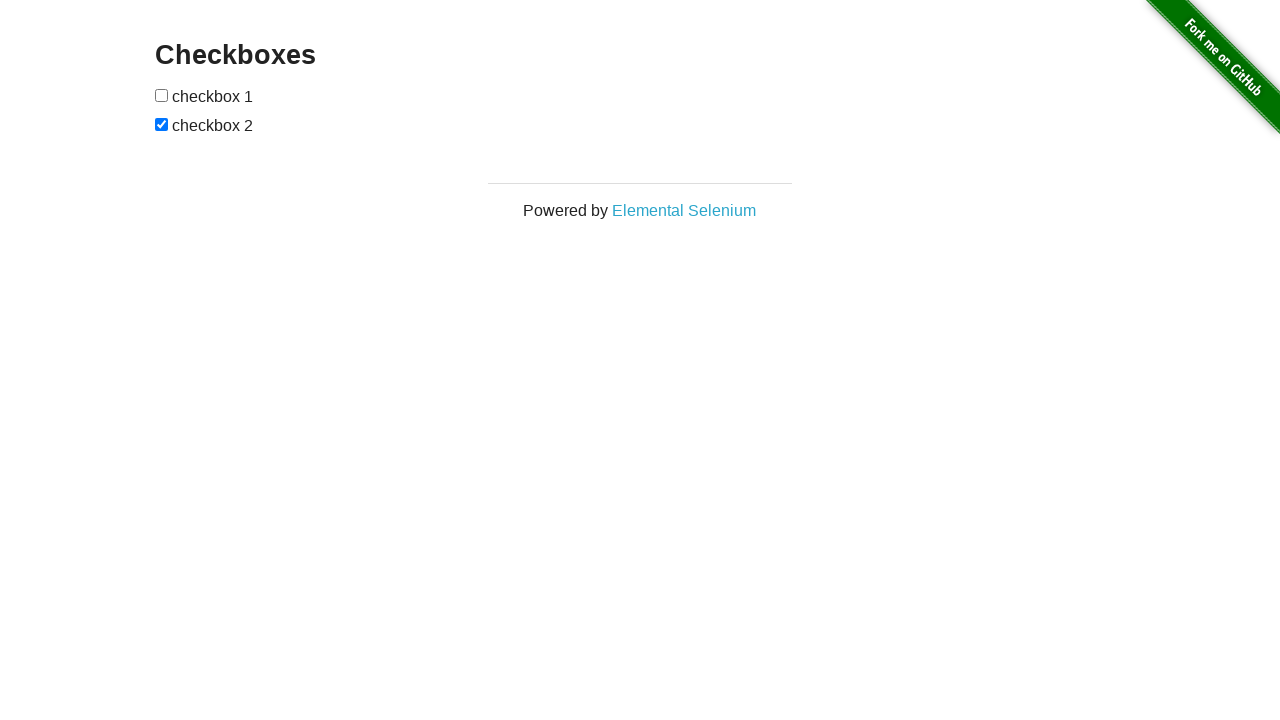

Located both checkboxes on the page
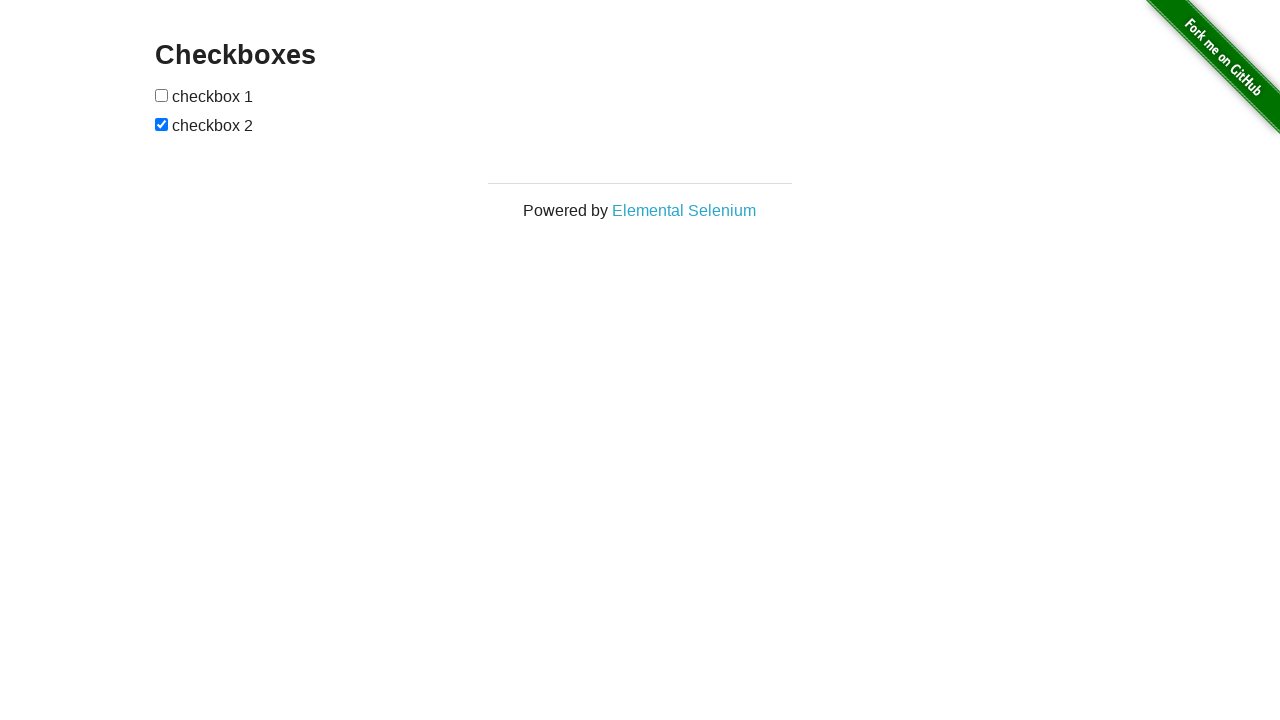

Clicked first checkbox to select it at (162, 95) on #checkboxes > input[type=checkbox]:nth-child(1)
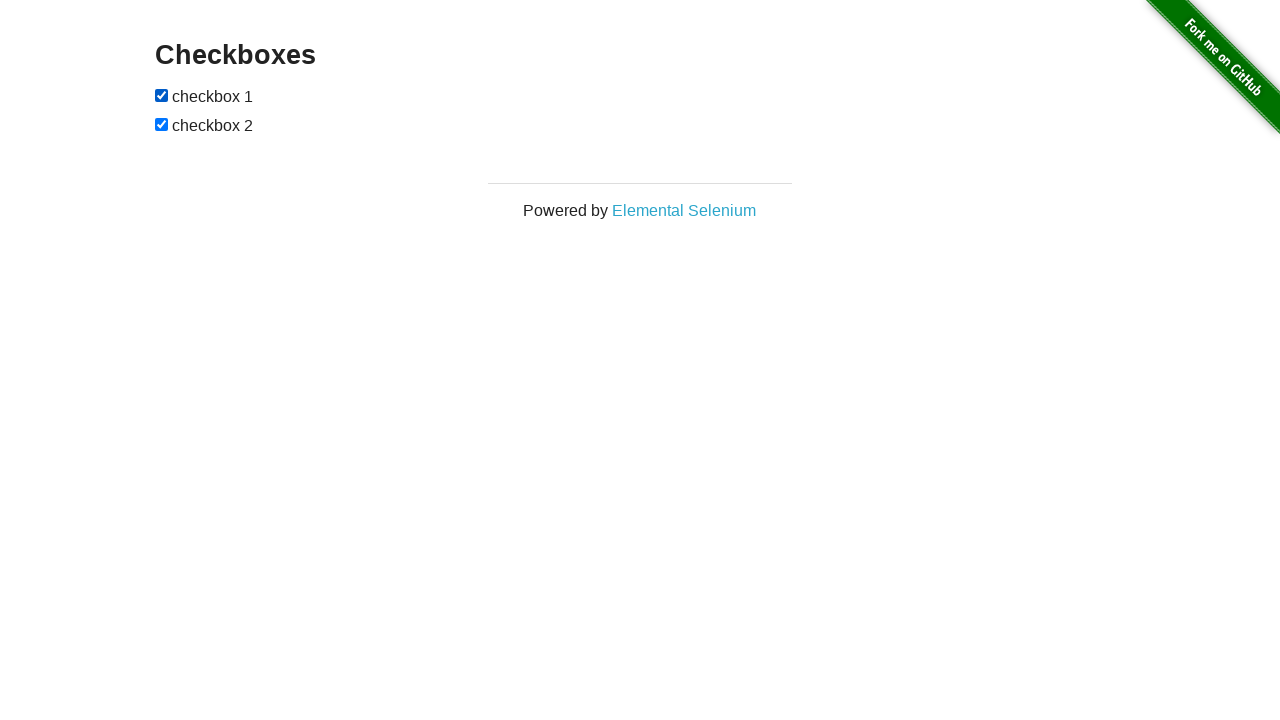

Second checkbox was already selected
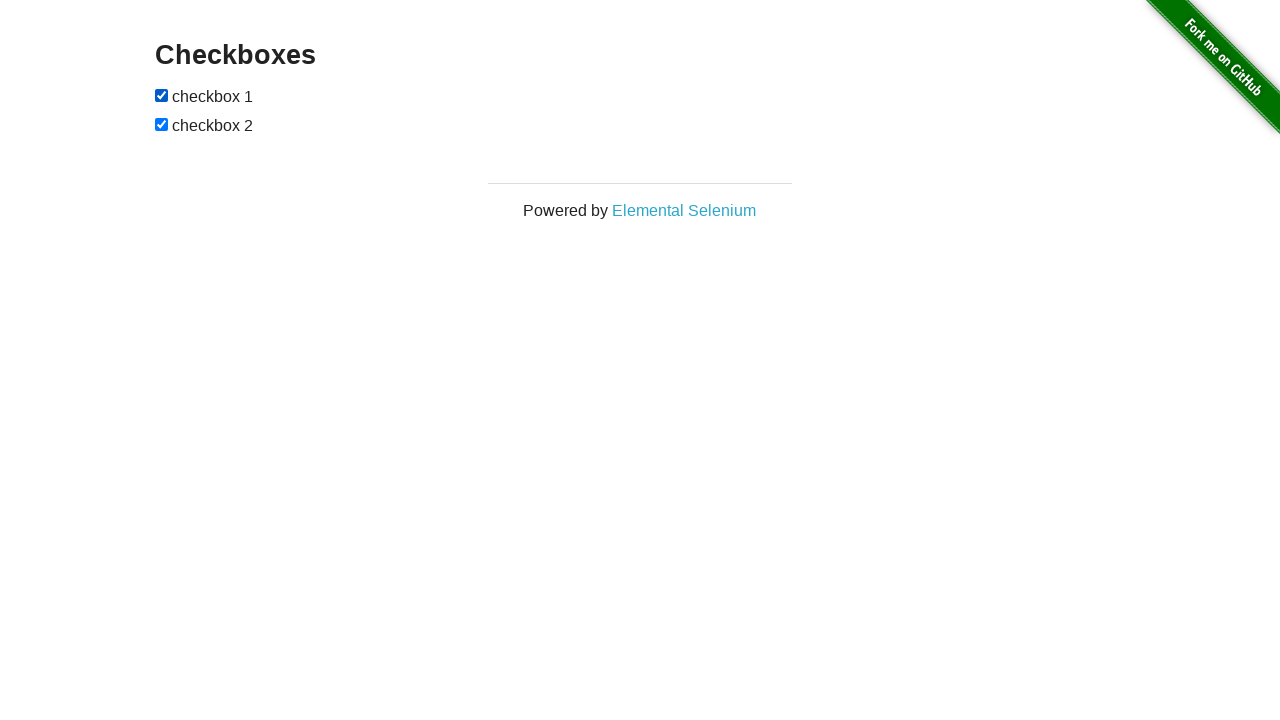

Verified first checkbox is selected
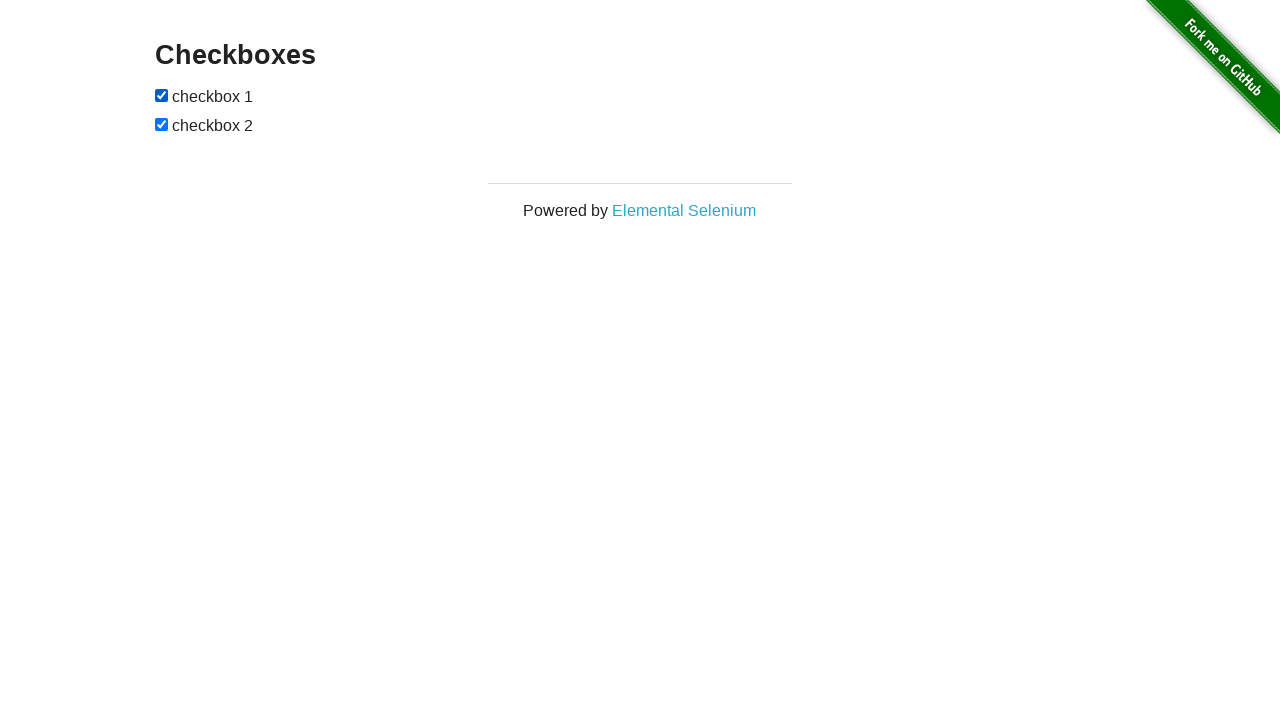

Verified second checkbox is selected
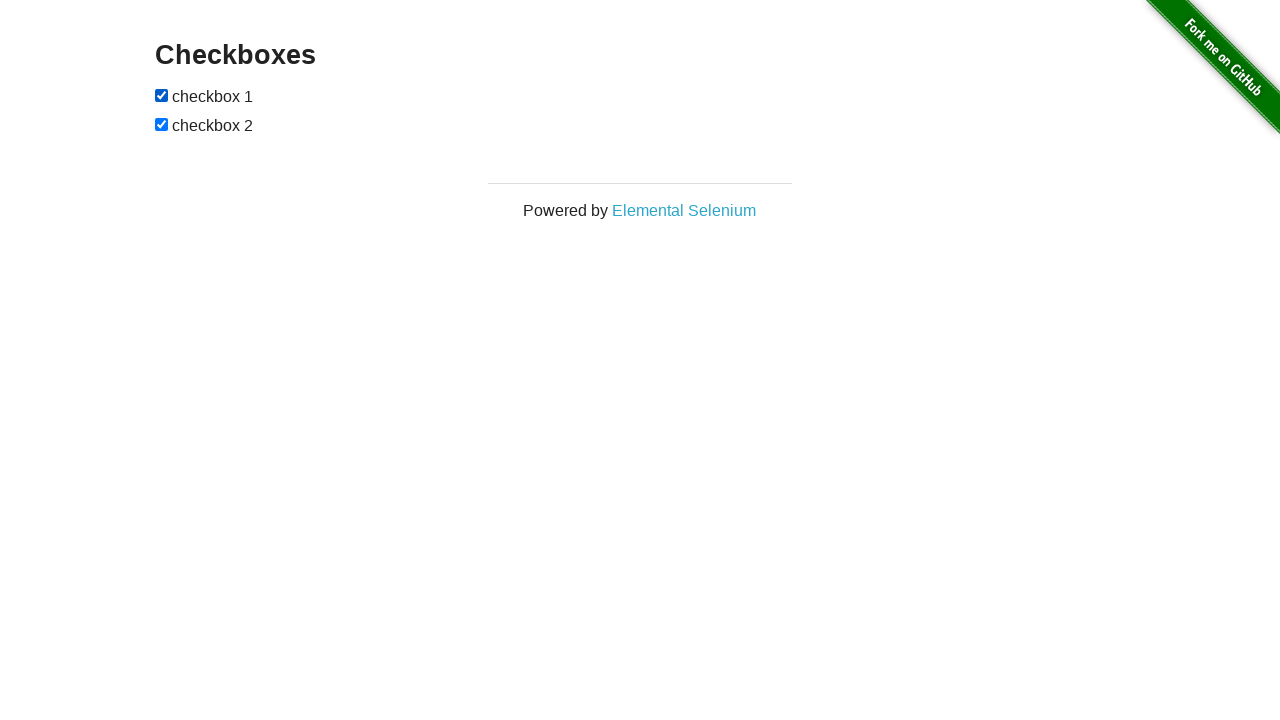

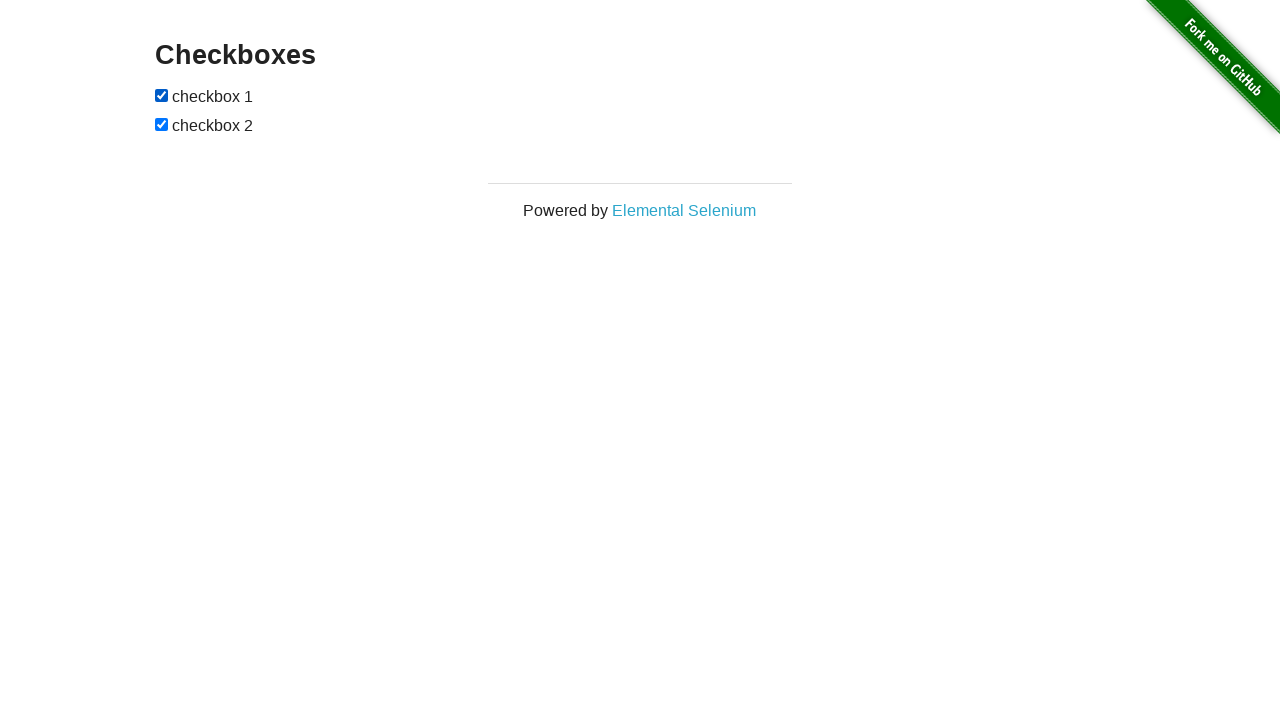